Tests DuckDuckGo search functionality by entering "FluentLenium" in the search box, submitting the form, and verifying the page title contains the search term.

Starting URL: https://duckduckgo.com

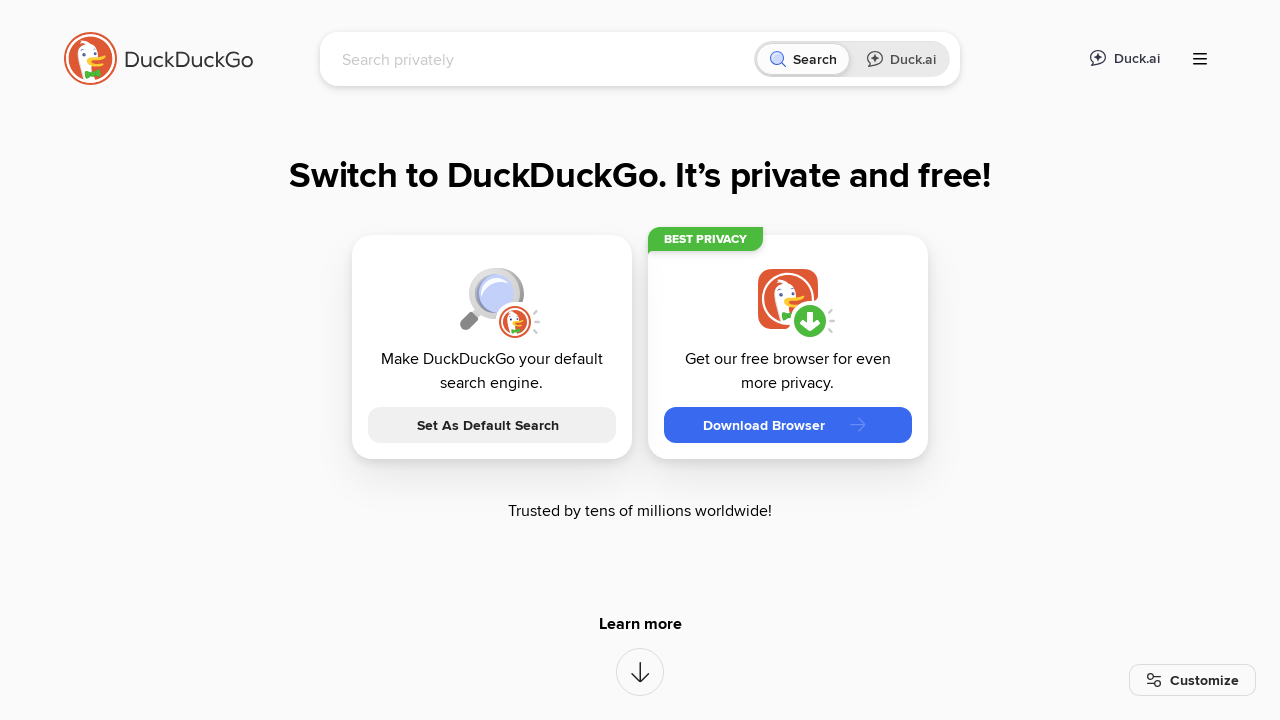

Filled search box with 'FluentLenium' on #searchbox_input
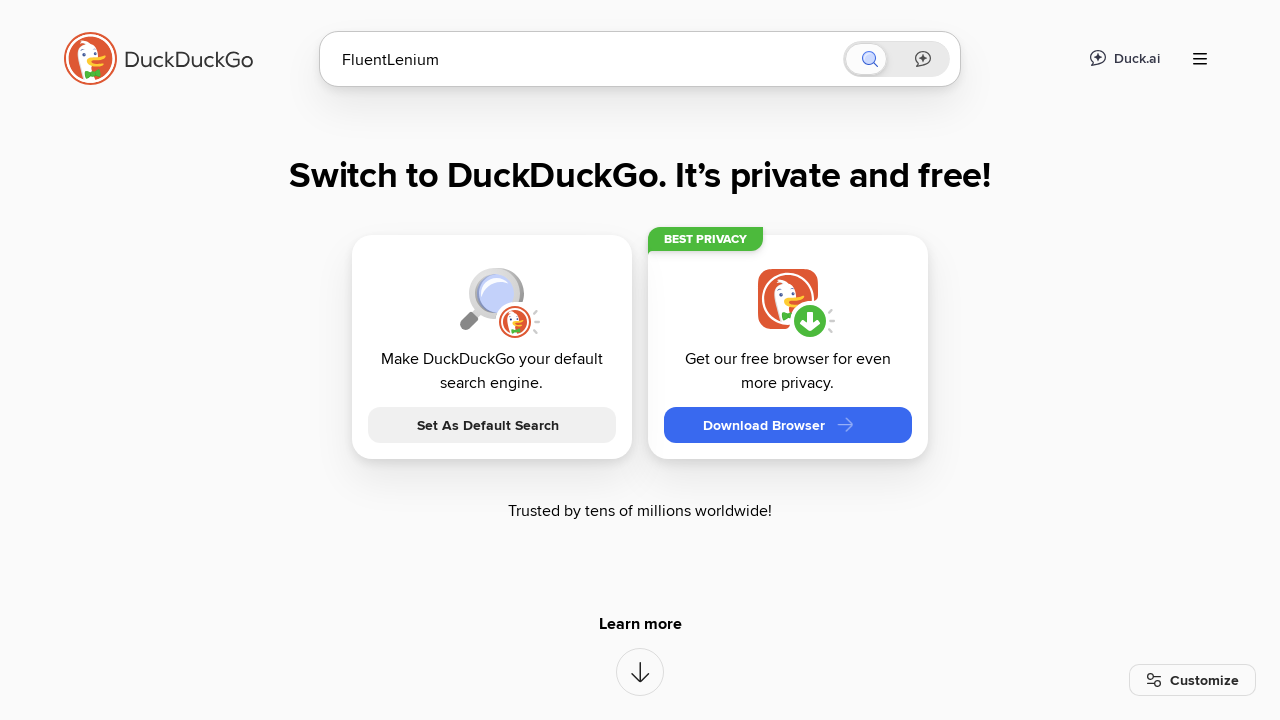

Clicked search button to submit form at (904, 158) on button[type='submit']
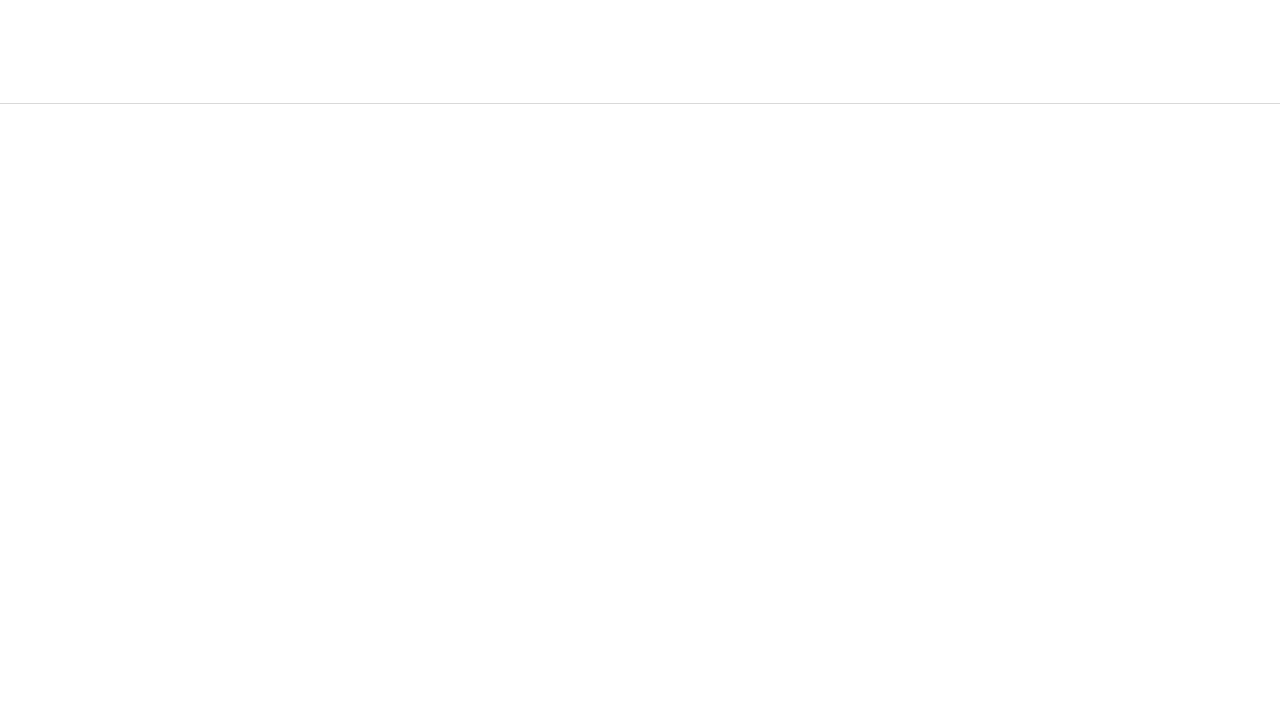

Waited for page to fully load (networkidle)
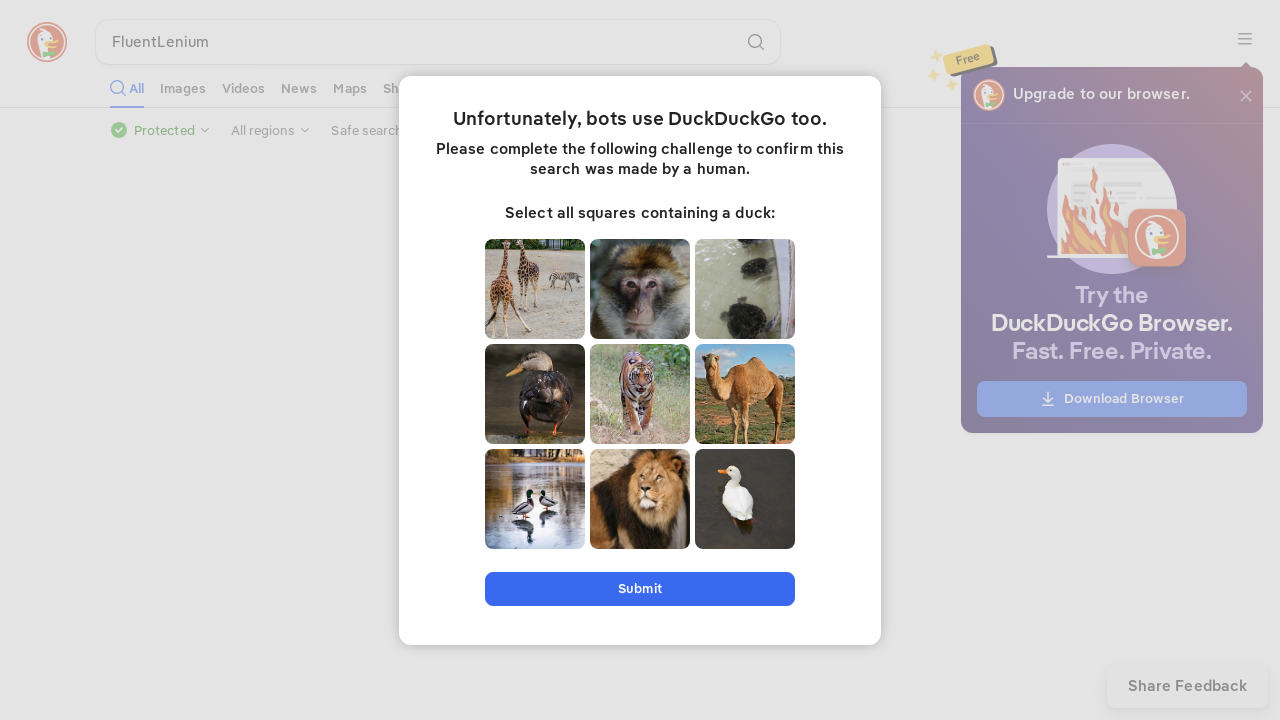

Verified page title contains 'FluentLenium'
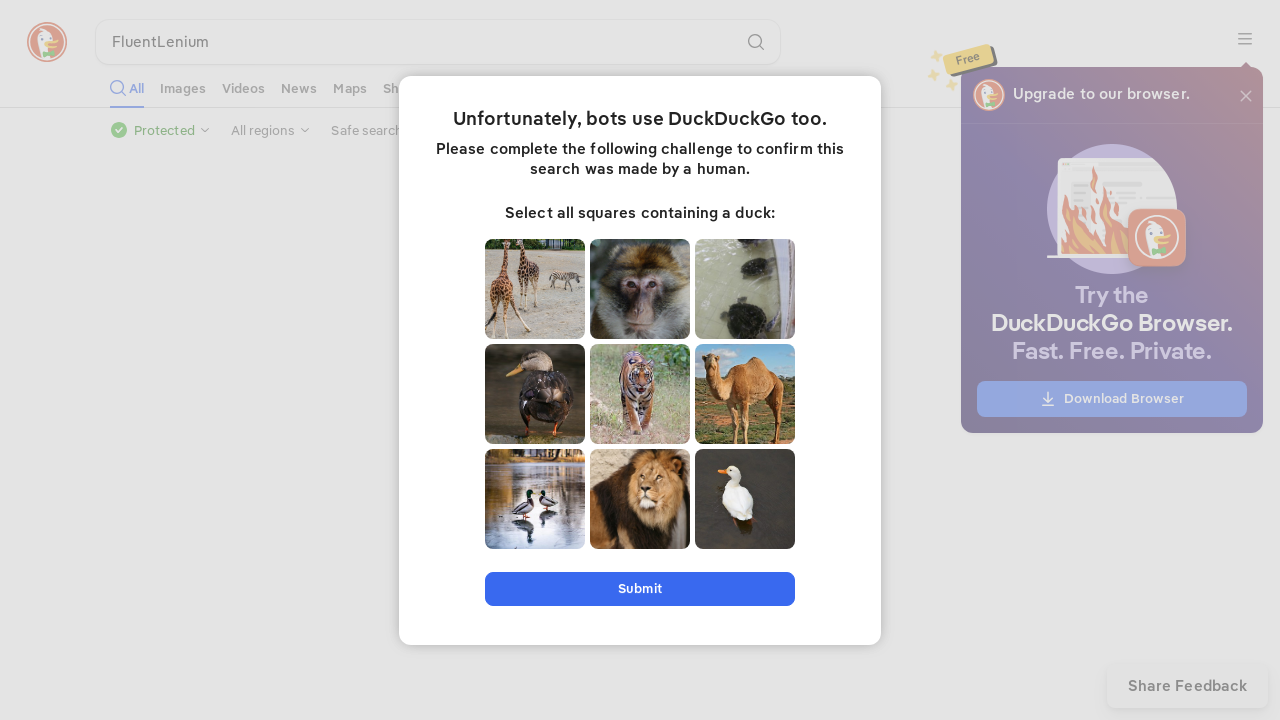

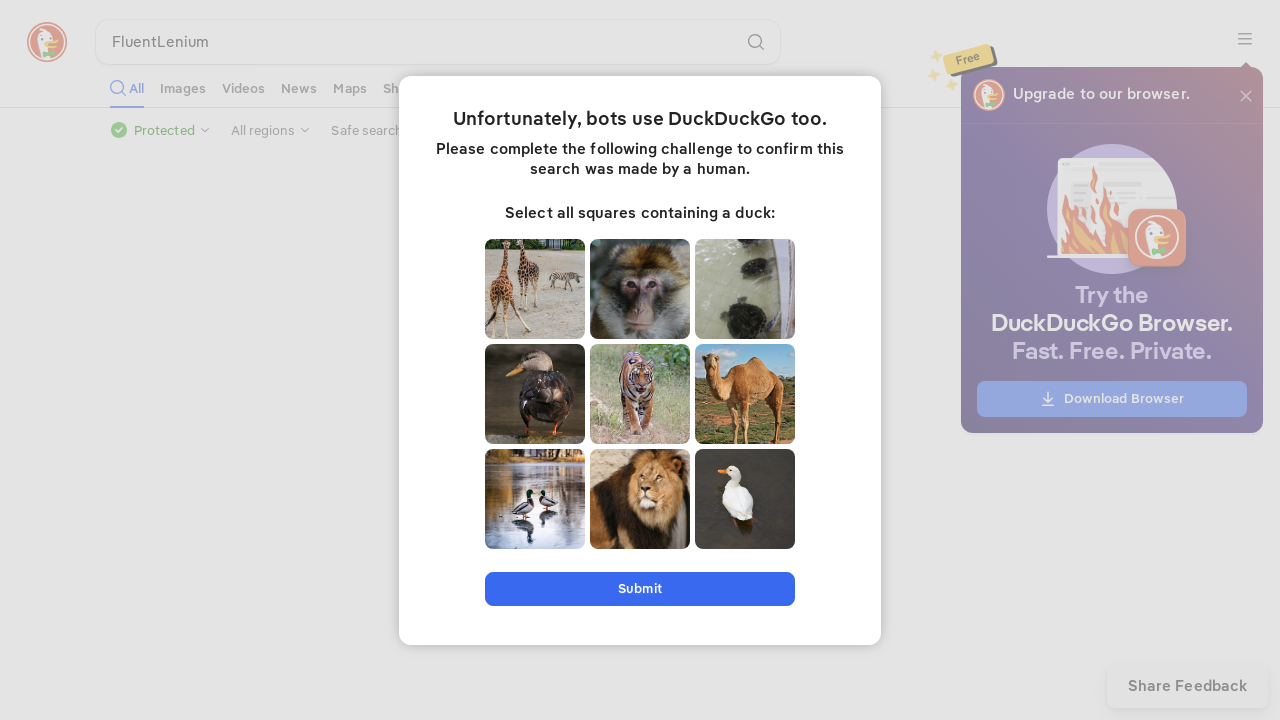